Tests a registration form by filling in required fields (first name, last name, email) and optional fields (phone, address) then submitting the form

Starting URL: http://suninjuly.github.io/registration1.html

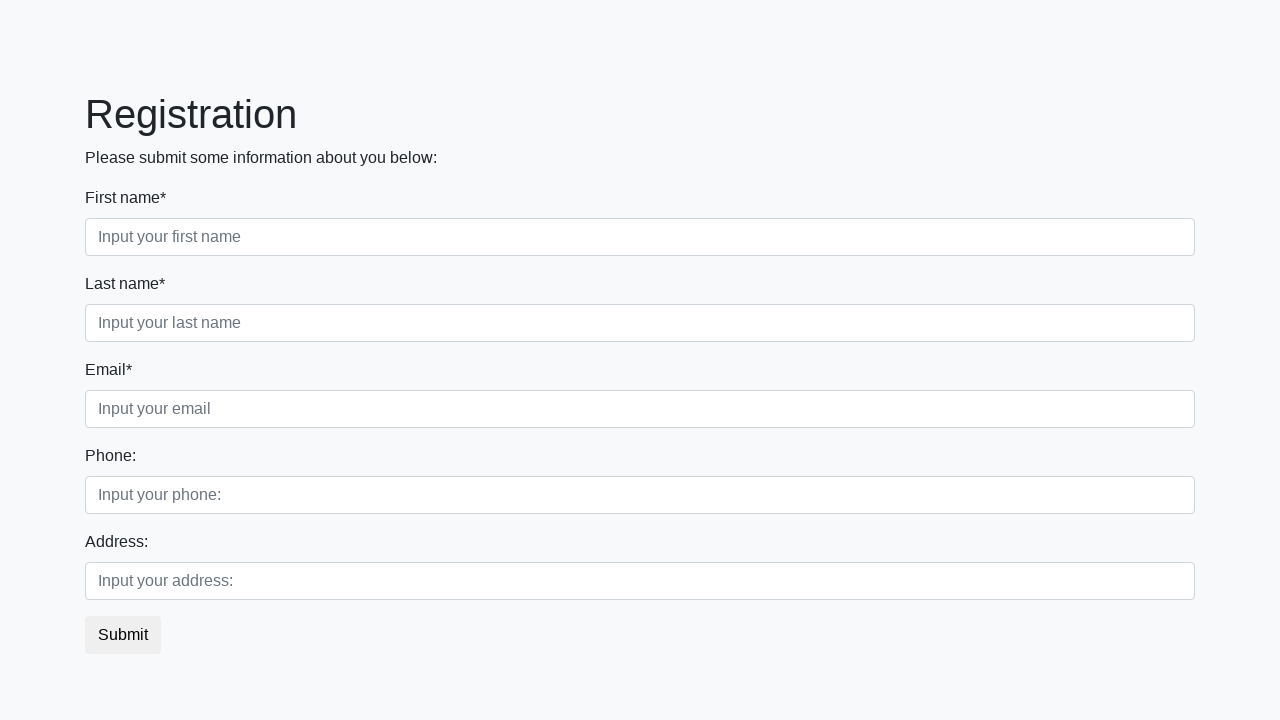

Navigated to registration form page
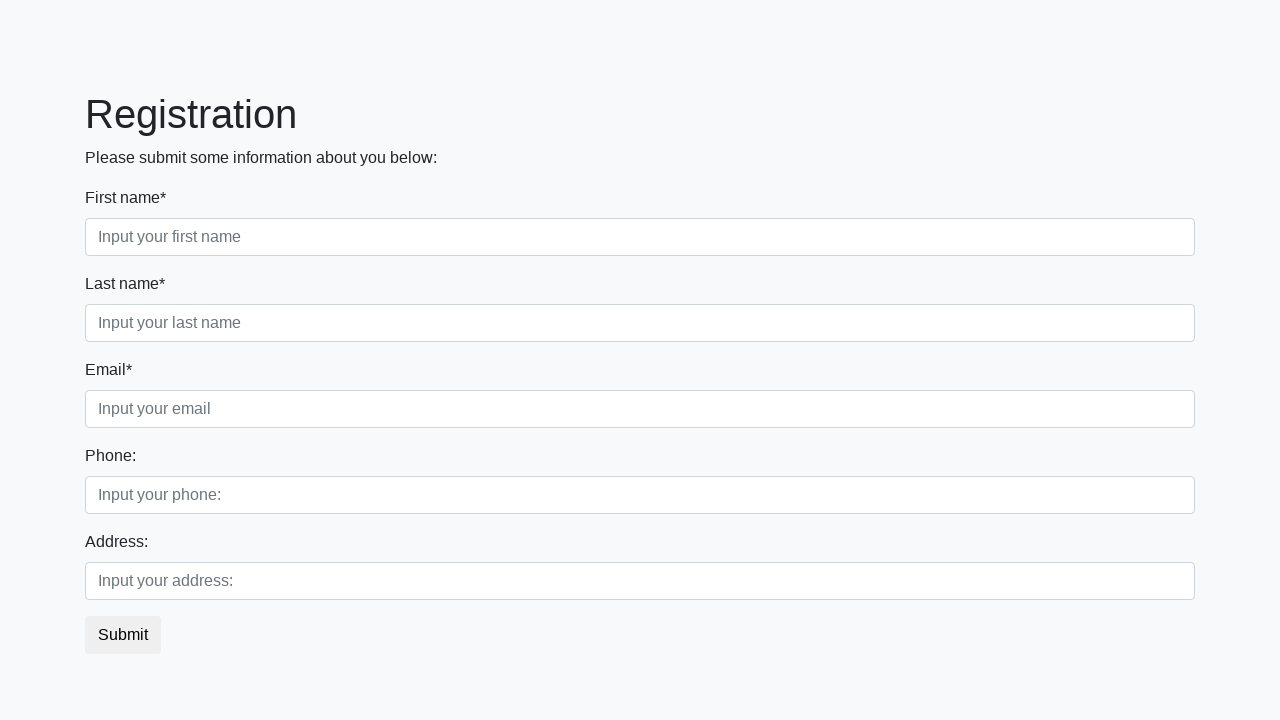

Filled first name field with 'Ivan' on xpath=//label[text()="First name*"]/following-sibling::input
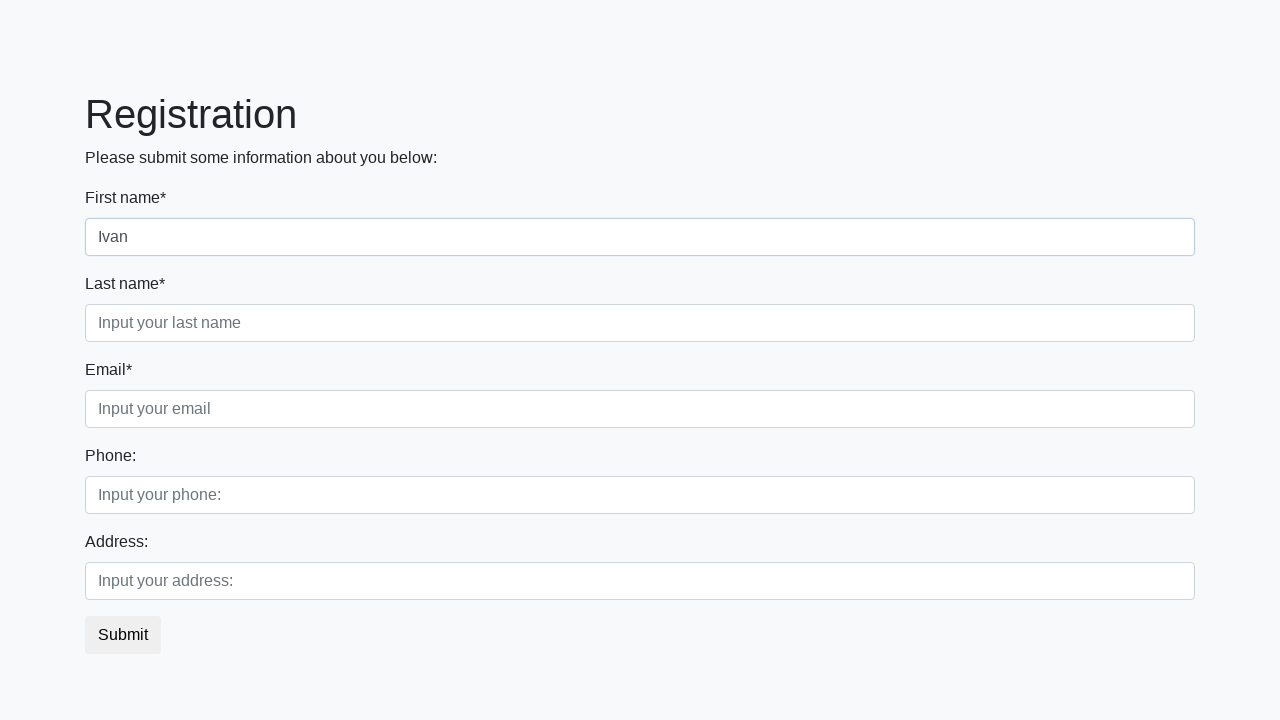

Clicked address field at (640, 581) on xpath=//label[text()="Address:"]/following-sibling::input
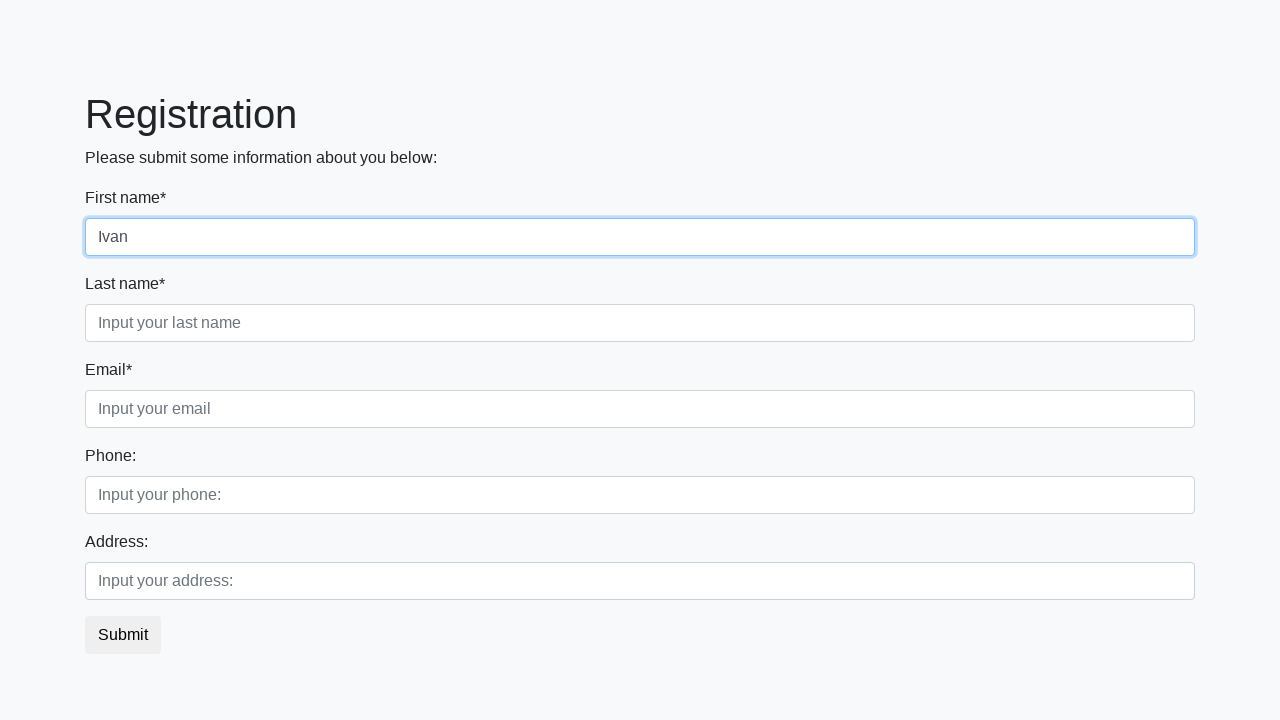

Filled last name field with 'Petrov' on xpath=//label[text()="Last name*"]/following-sibling::input
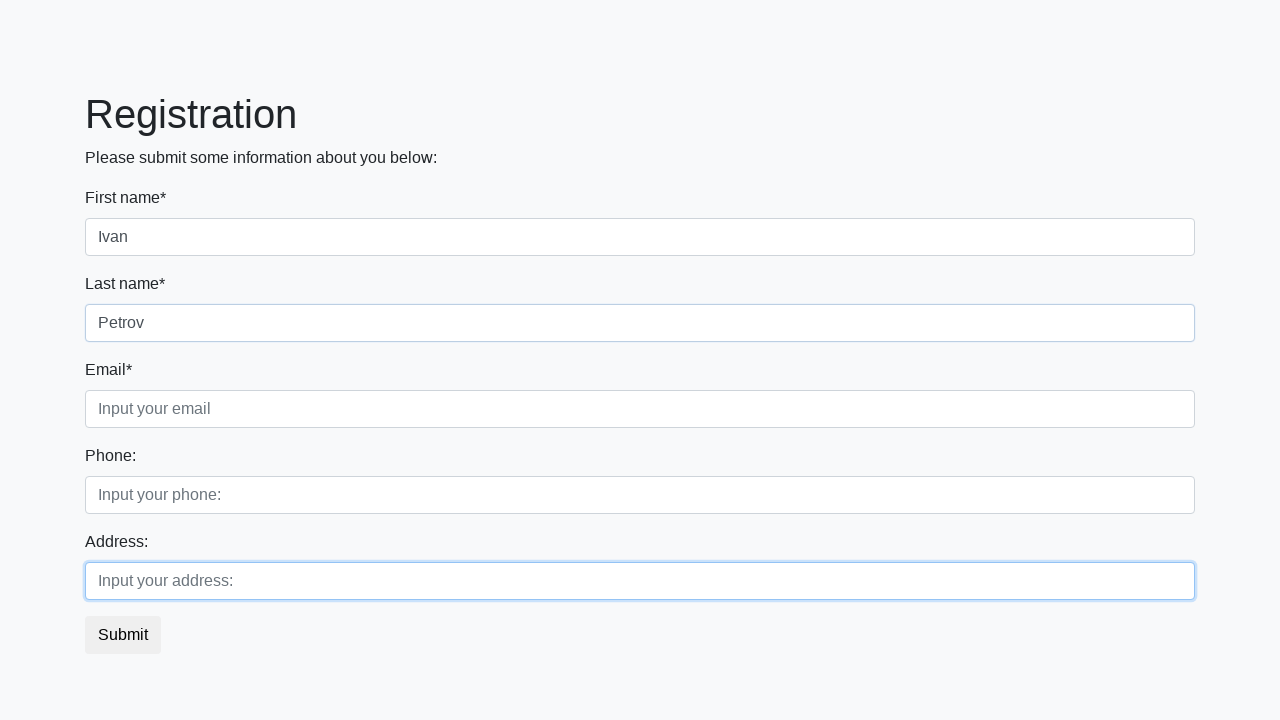

Filled email field with 'test@example.com' on xpath=//label[text()="Email*"]/following-sibling::input
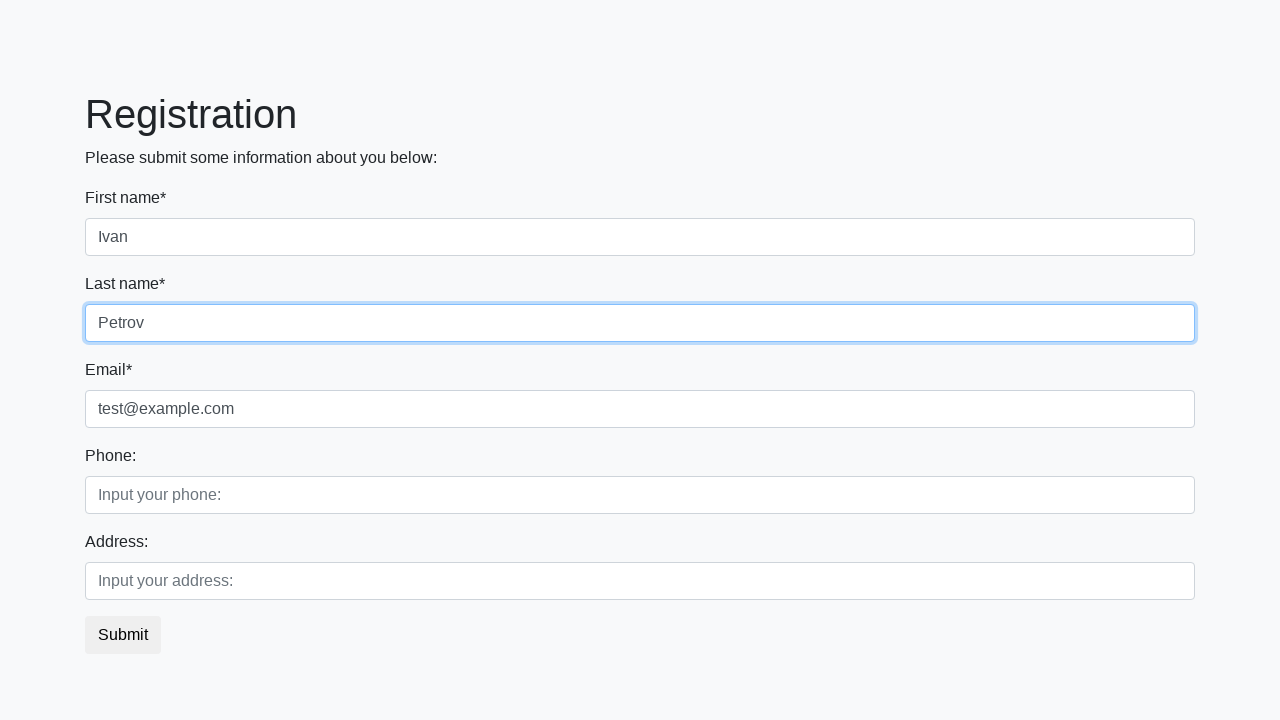

Filled phone field with '89103568899' on xpath=//label[text()="Phone:"]/following-sibling::input
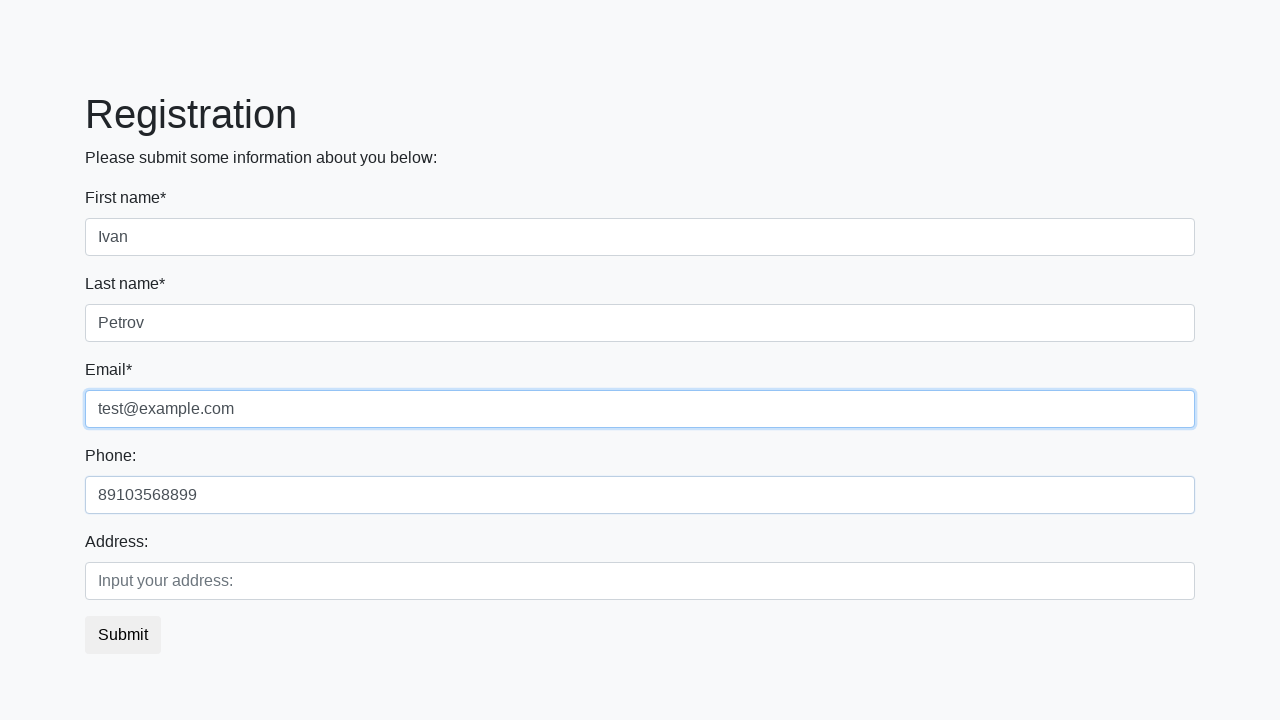

Clicked address field again at (640, 581) on xpath=//label[text()="Address:"]/following-sibling::input
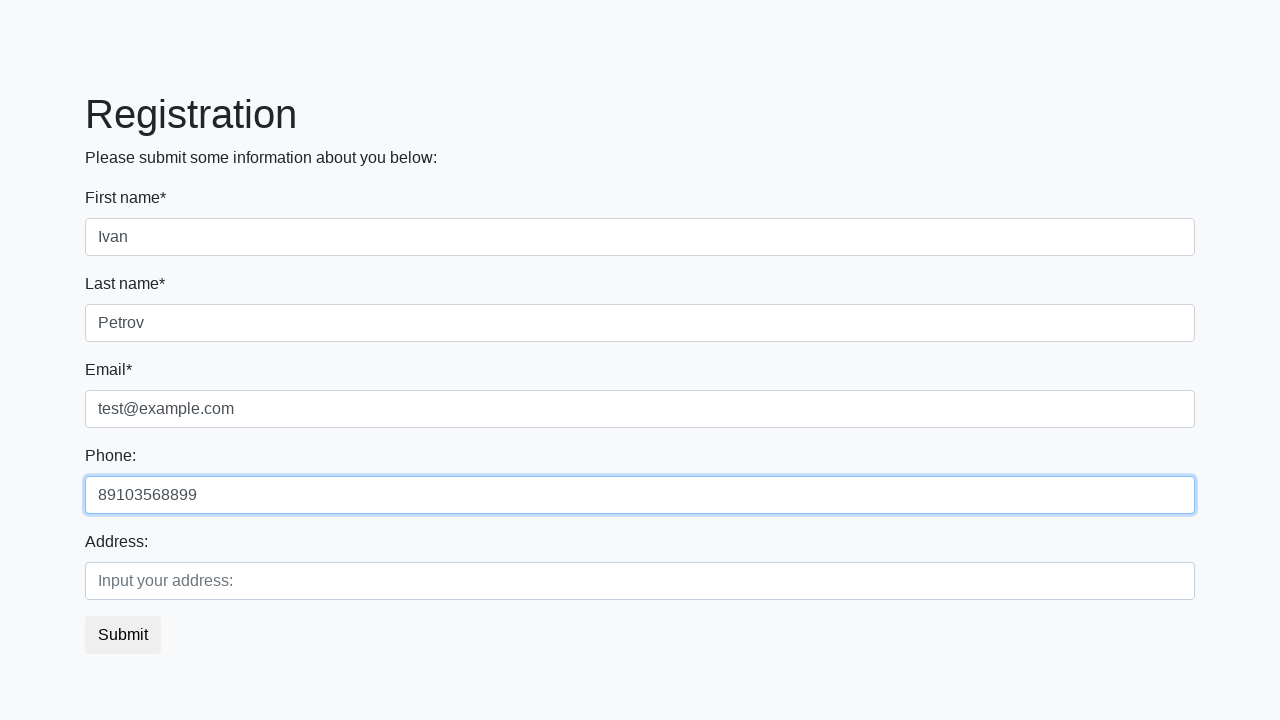

Clicked submit button to submit registration form at (123, 635) on button.btn
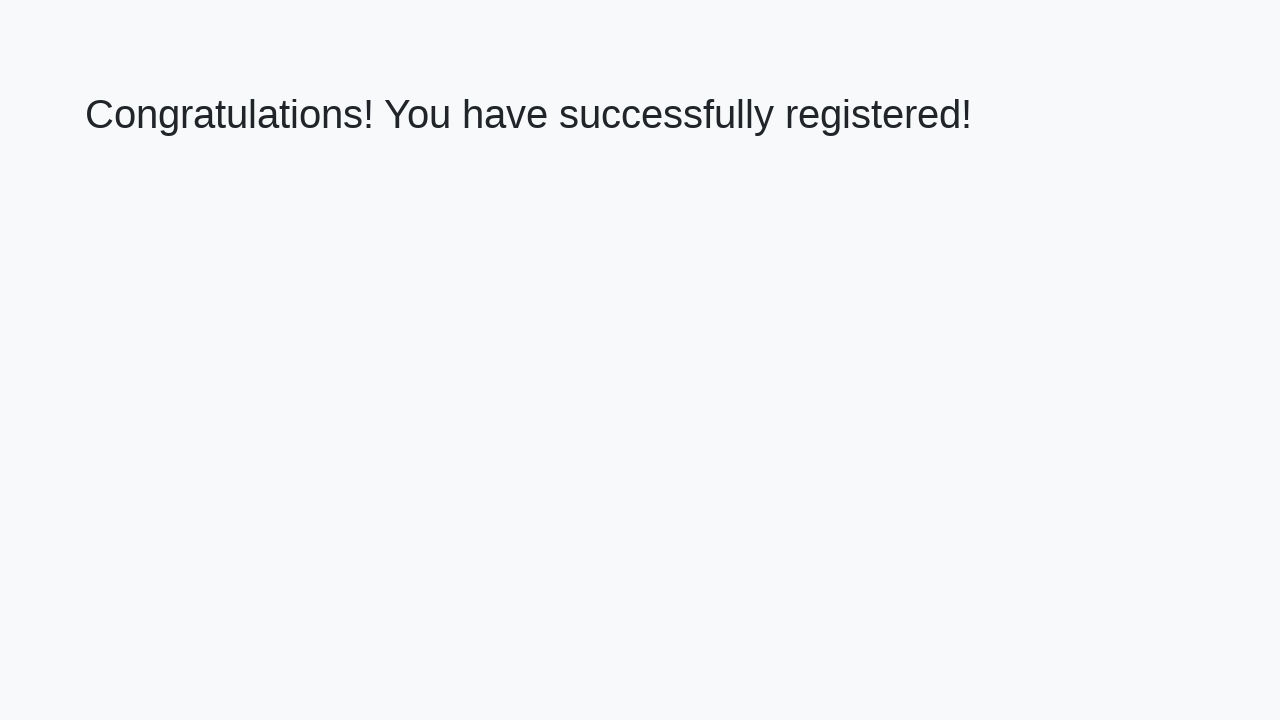

Success message heading loaded
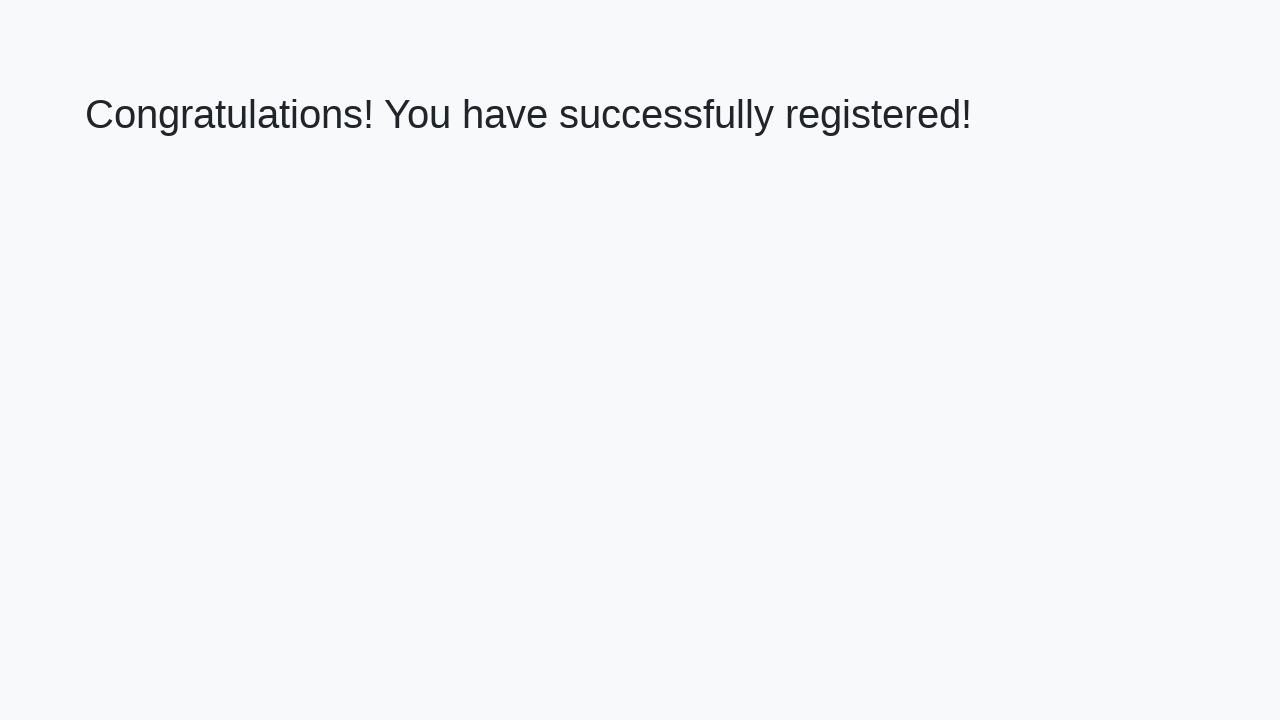

Retrieved success message text: 'Congratulations! You have successfully registered!'
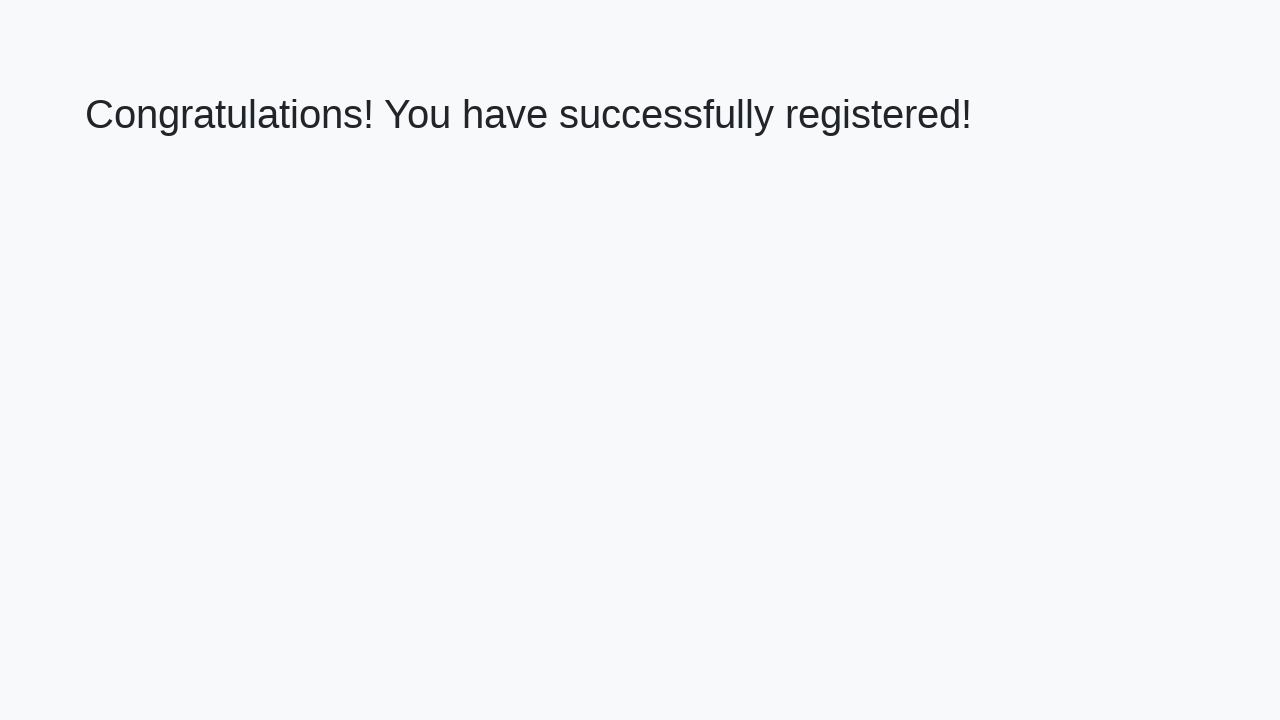

Assertion passed: registration success message verified
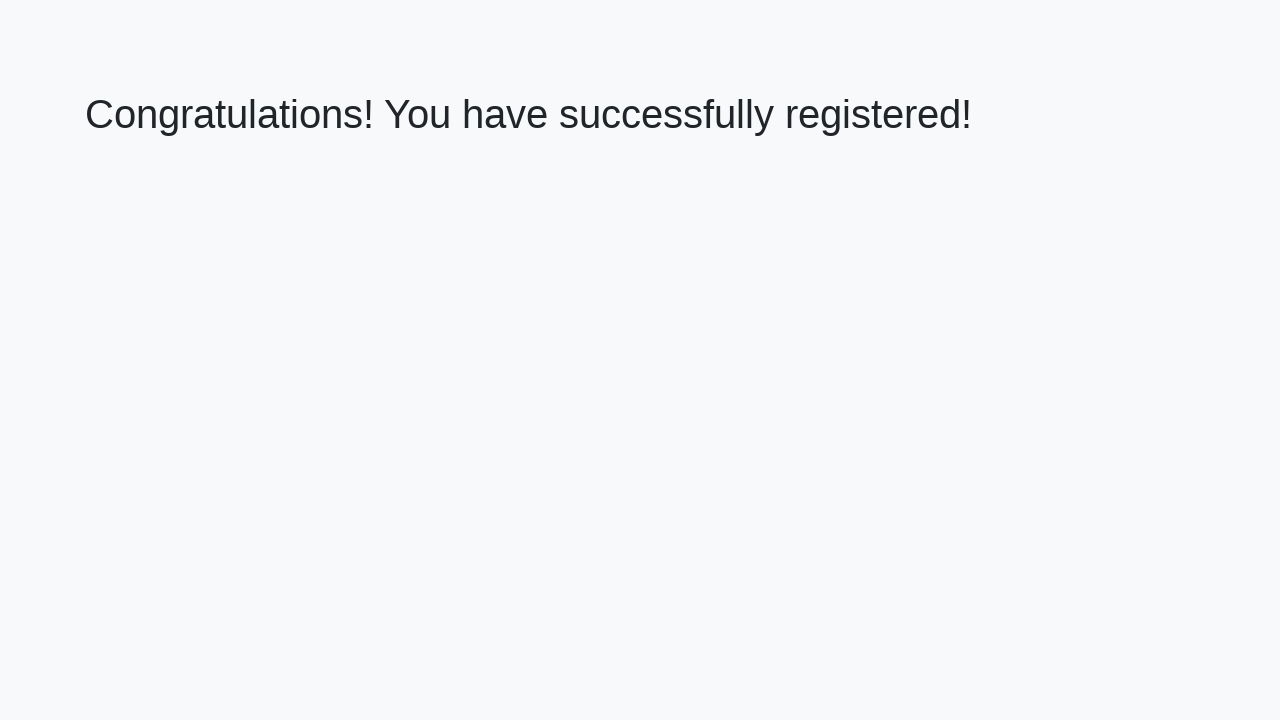

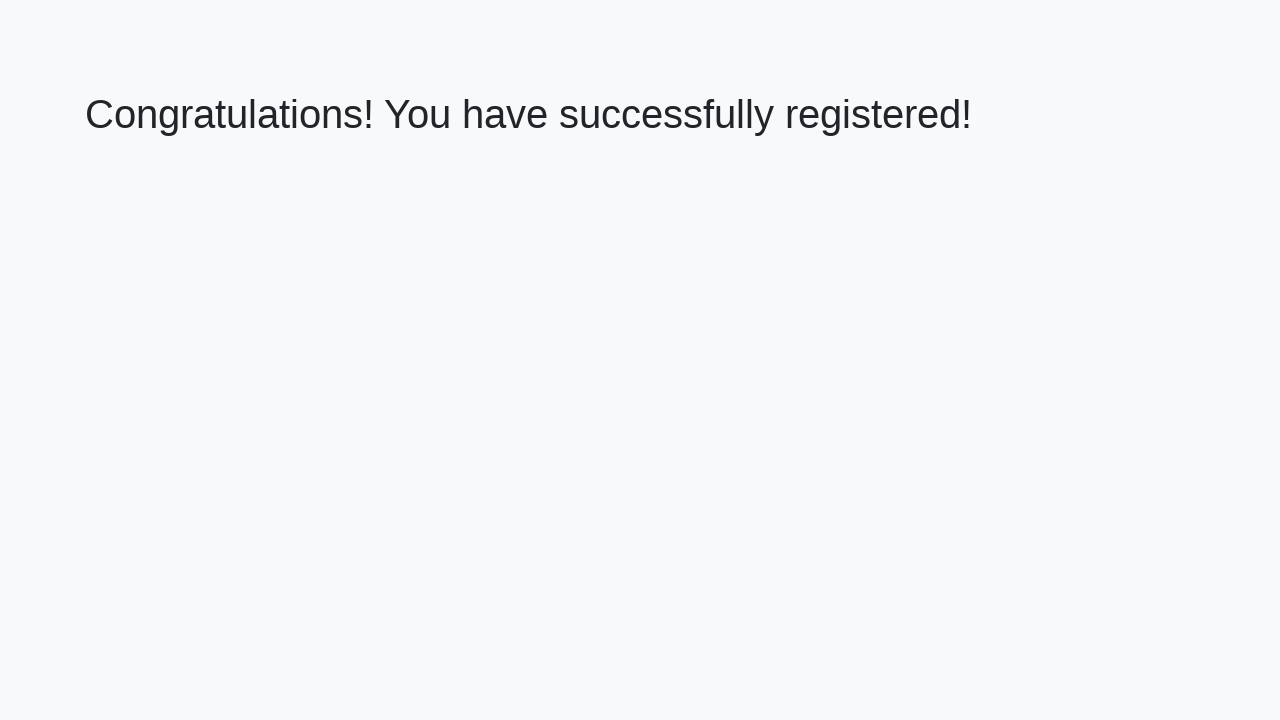